Logs into SauceDemo with standard user credentials, then verifies product items are displayed and checks the first product name

Starting URL: https://www.saucedemo.com/

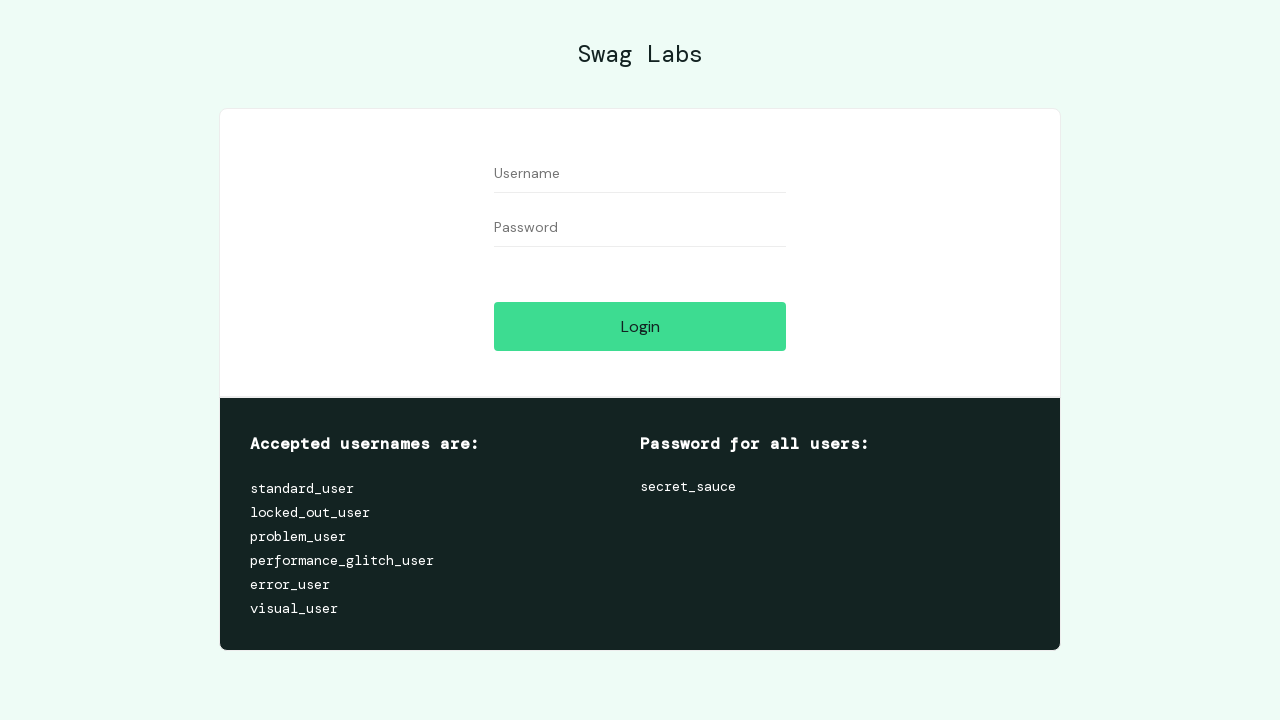

Located all input elements on login form
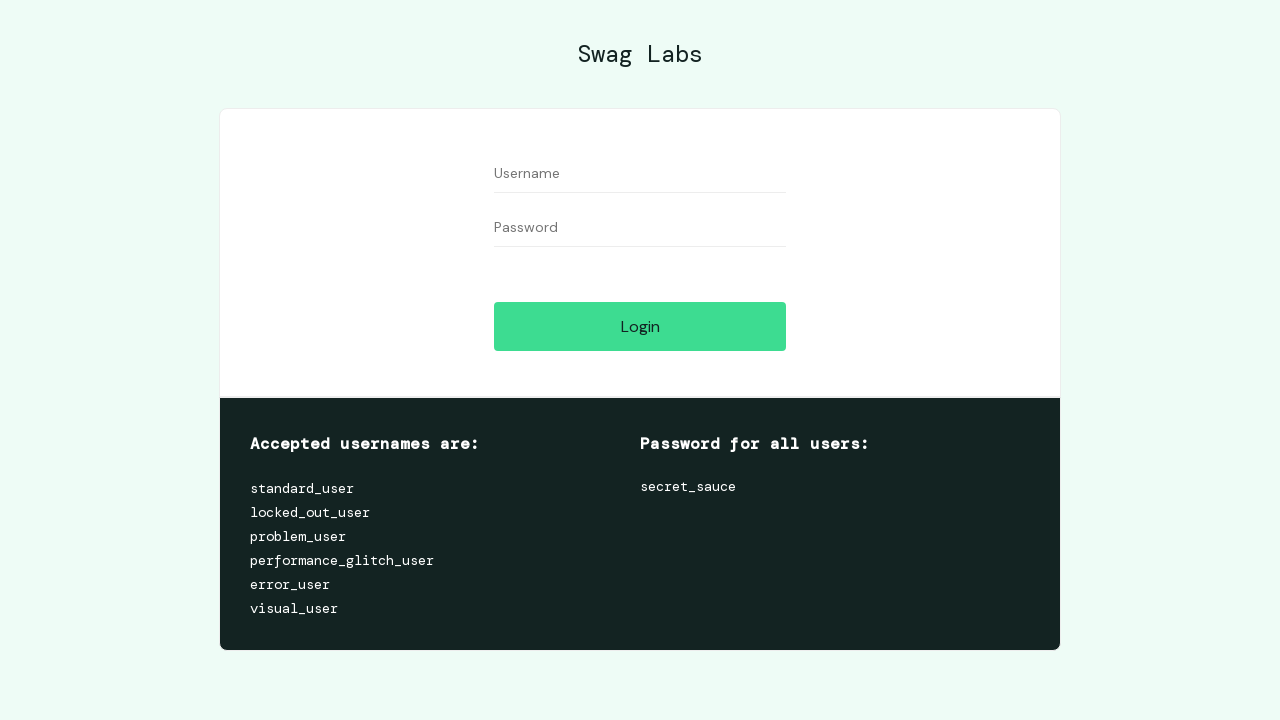

Filled username field with 'standard_user' on input >> nth=0
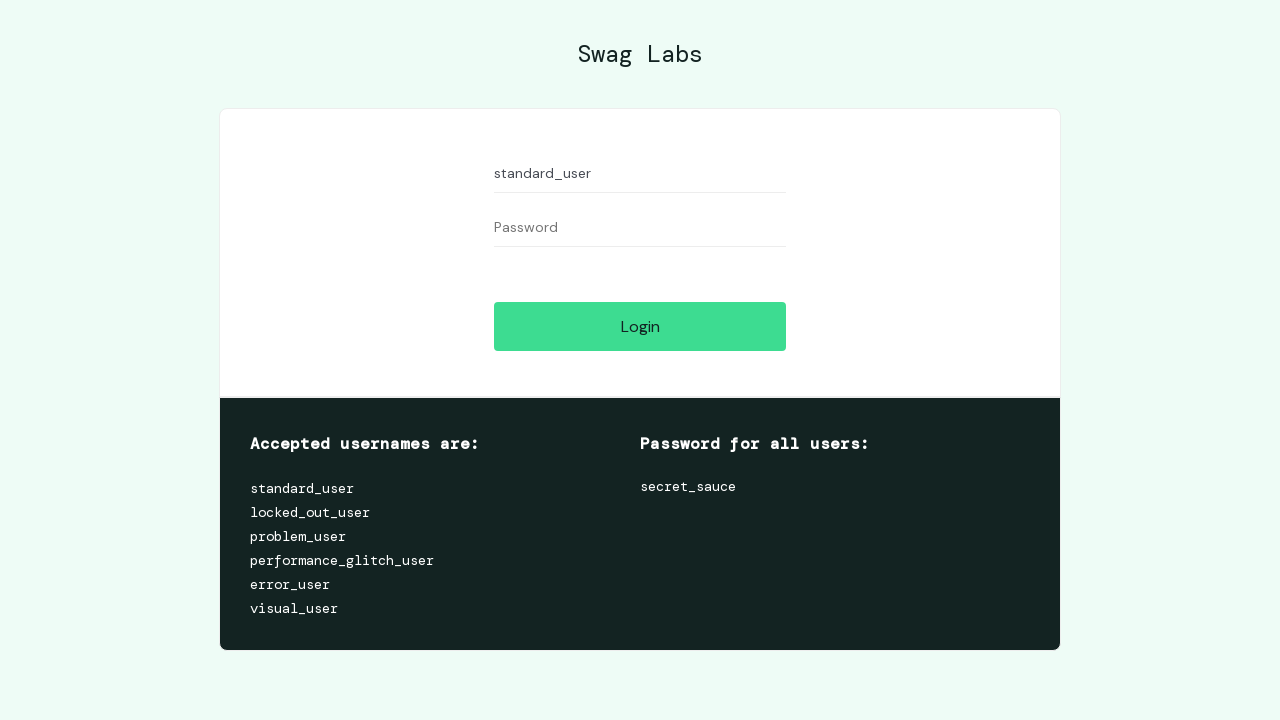

Filled password field with 'secret_sauce' on input >> nth=1
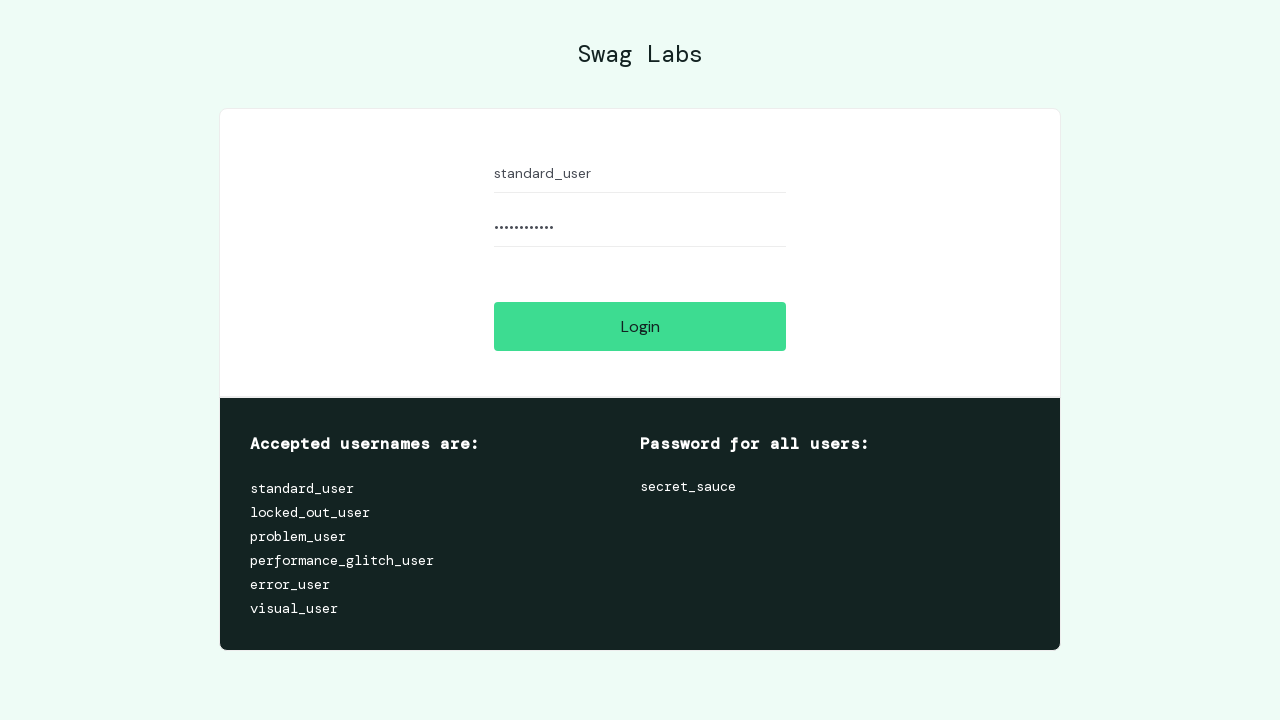

Clicked login button at (640, 326) on input >> nth=2
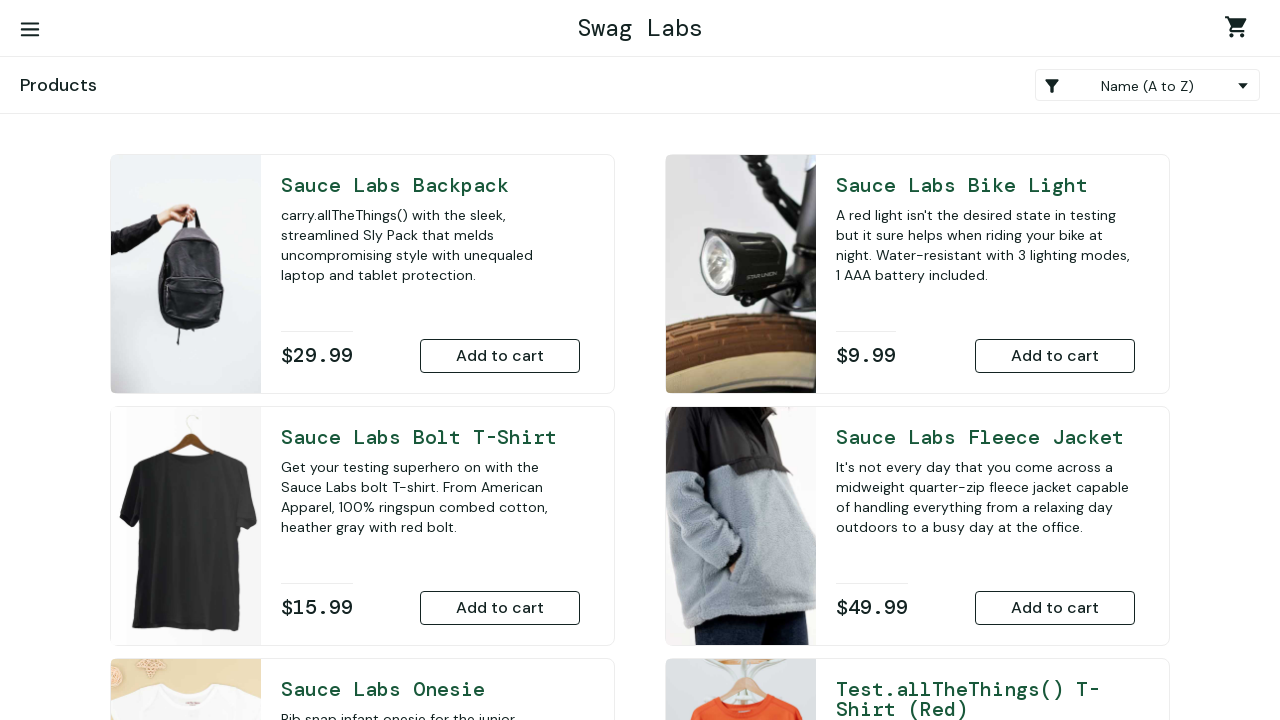

Products page loaded - inventory items visible
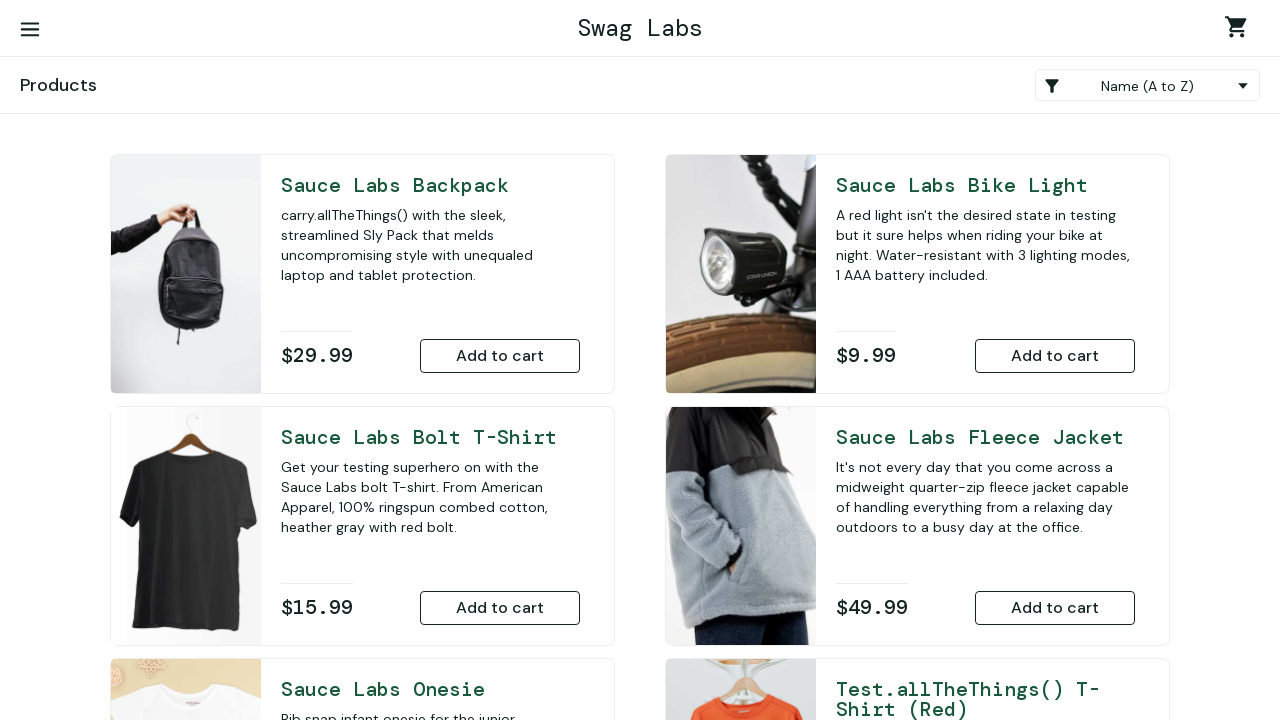

Located all product name elements
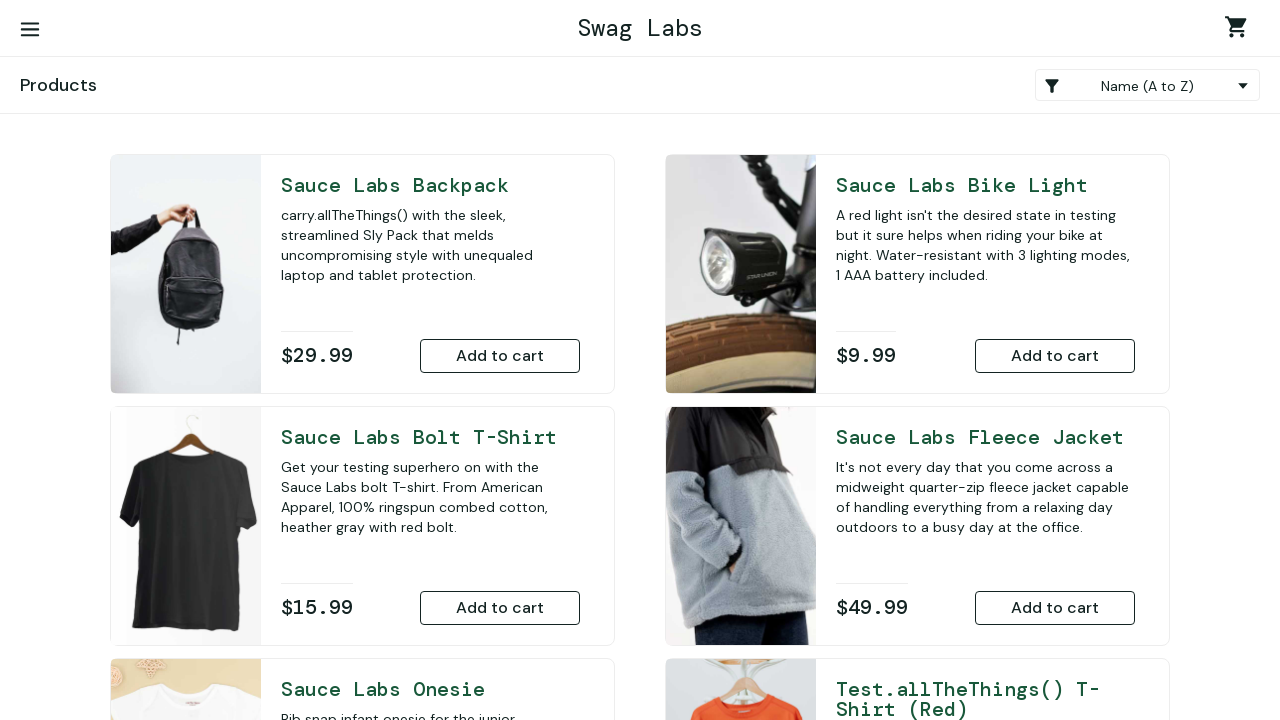

Verified first product name is 'Sauce Labs Backpack'
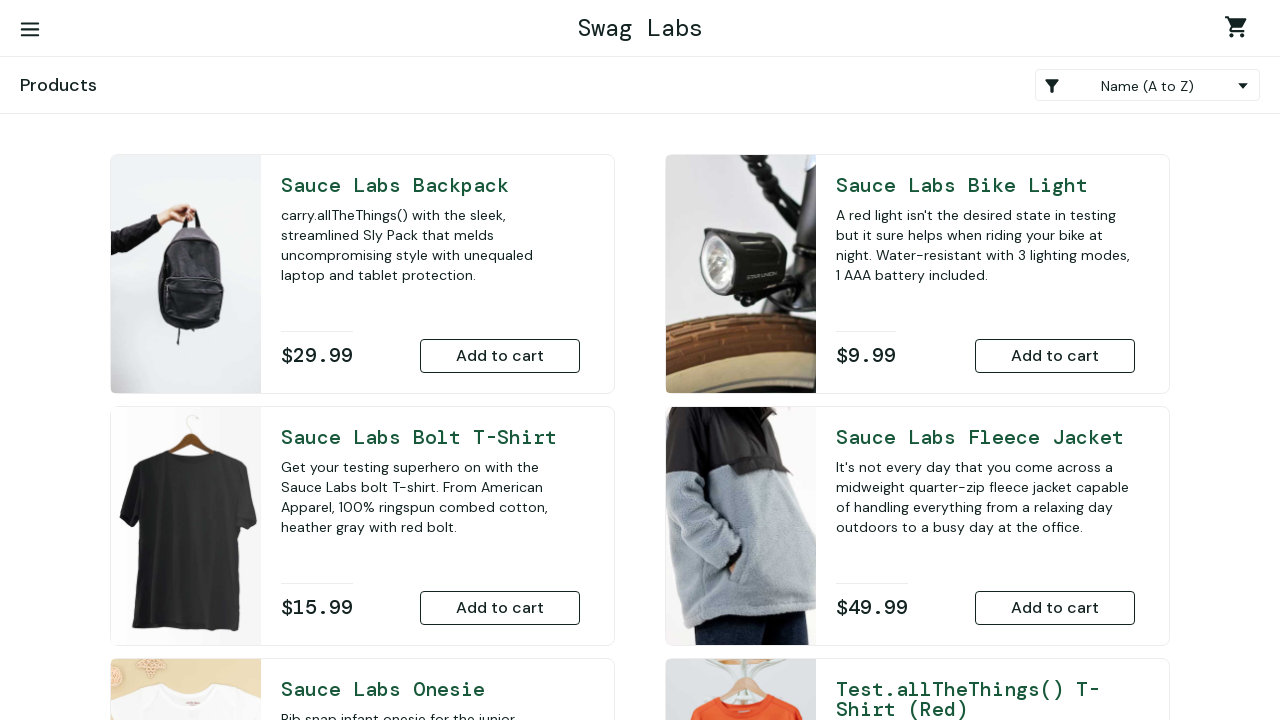

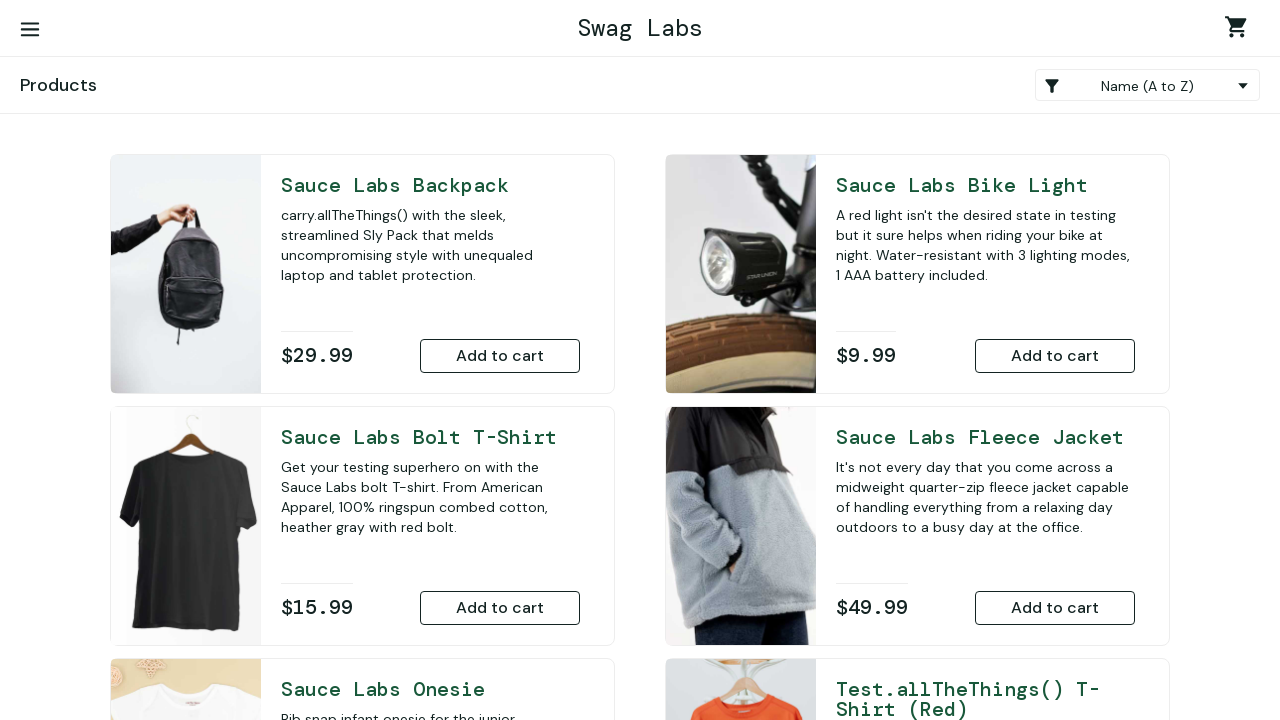